Tests floating menu behavior by scrolling down the page and verifying the menu remains in view

Starting URL: http://the-internet.herokuapp.com/floating_menu

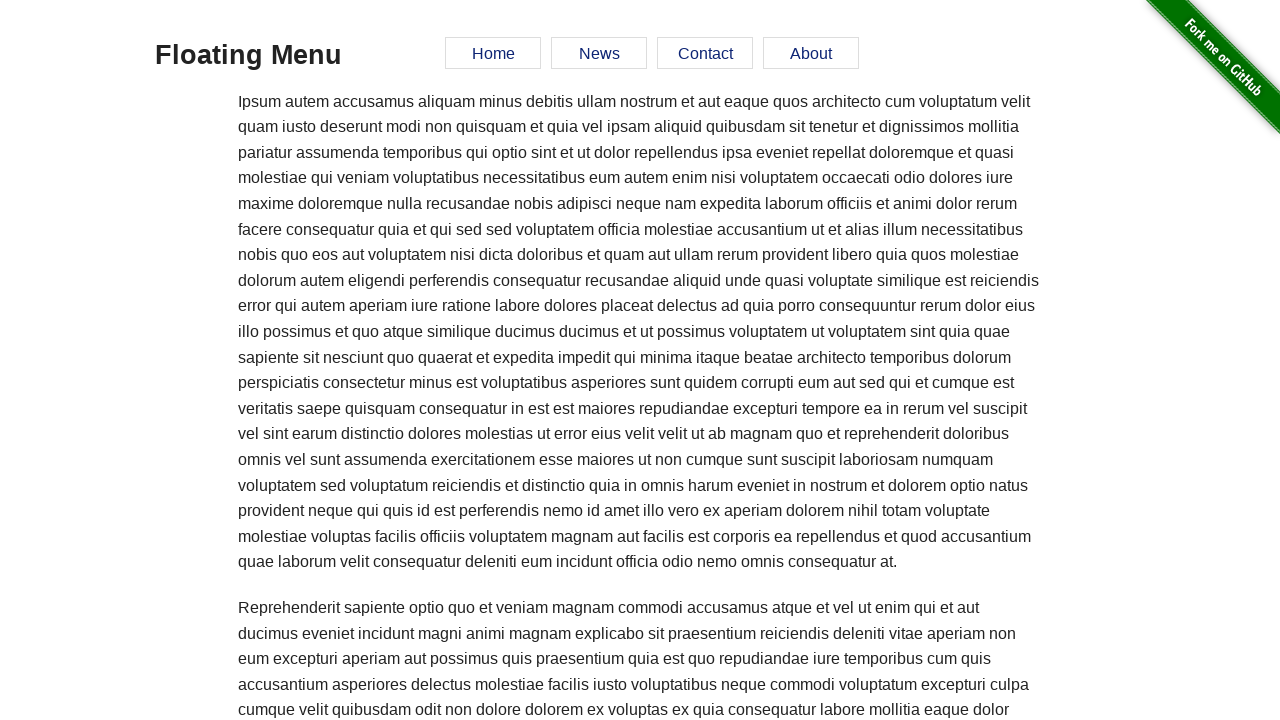

Located floating menu element
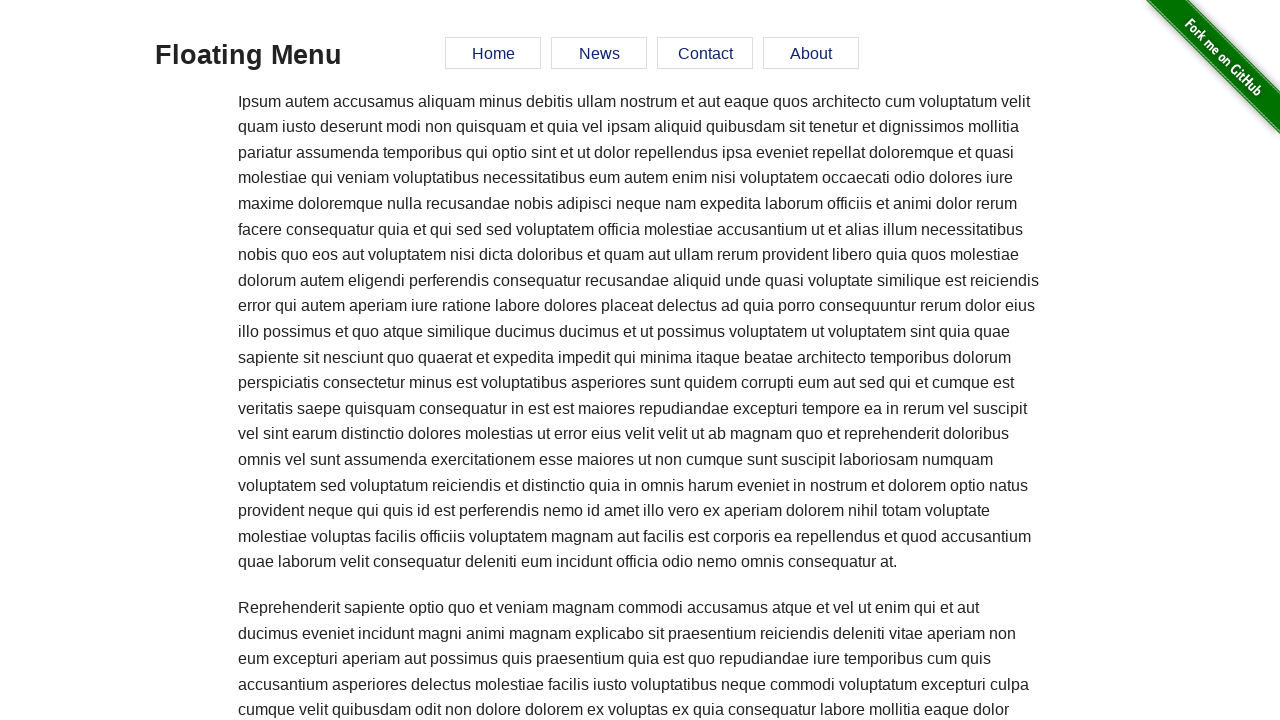

Scrolled down 850 pixels
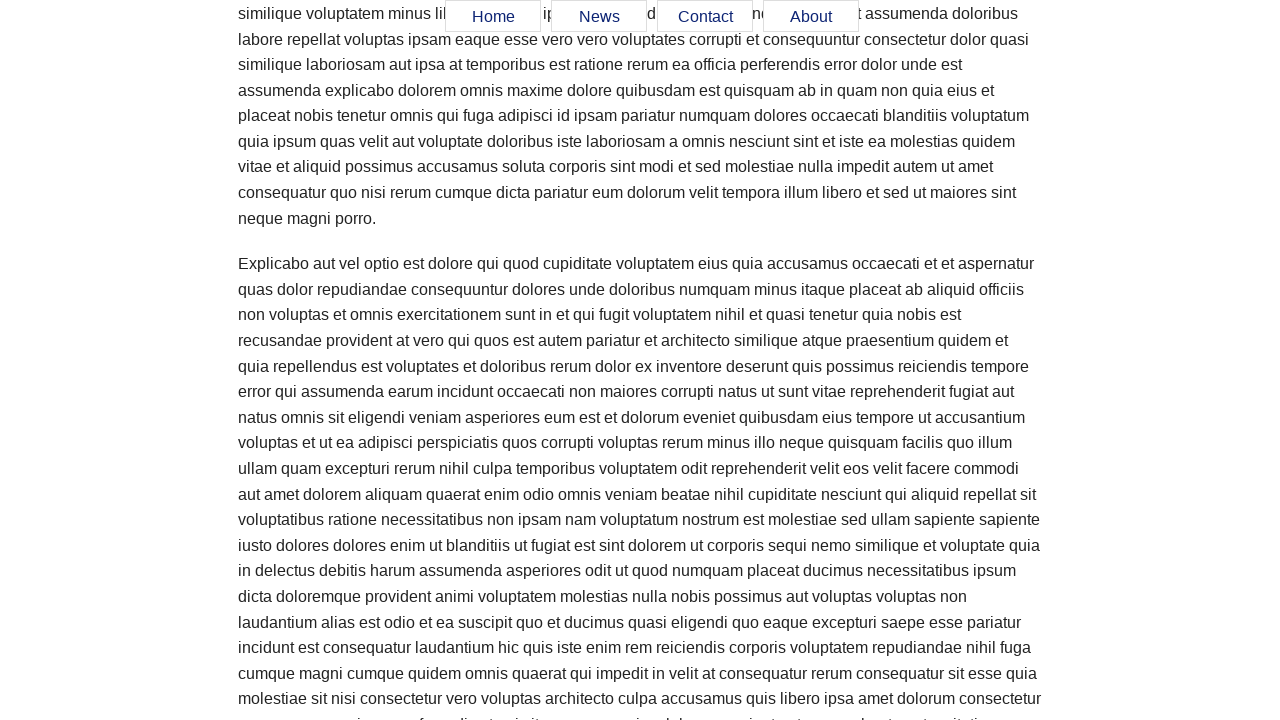

Retrieved menu offsetTop position to verify it remains in view
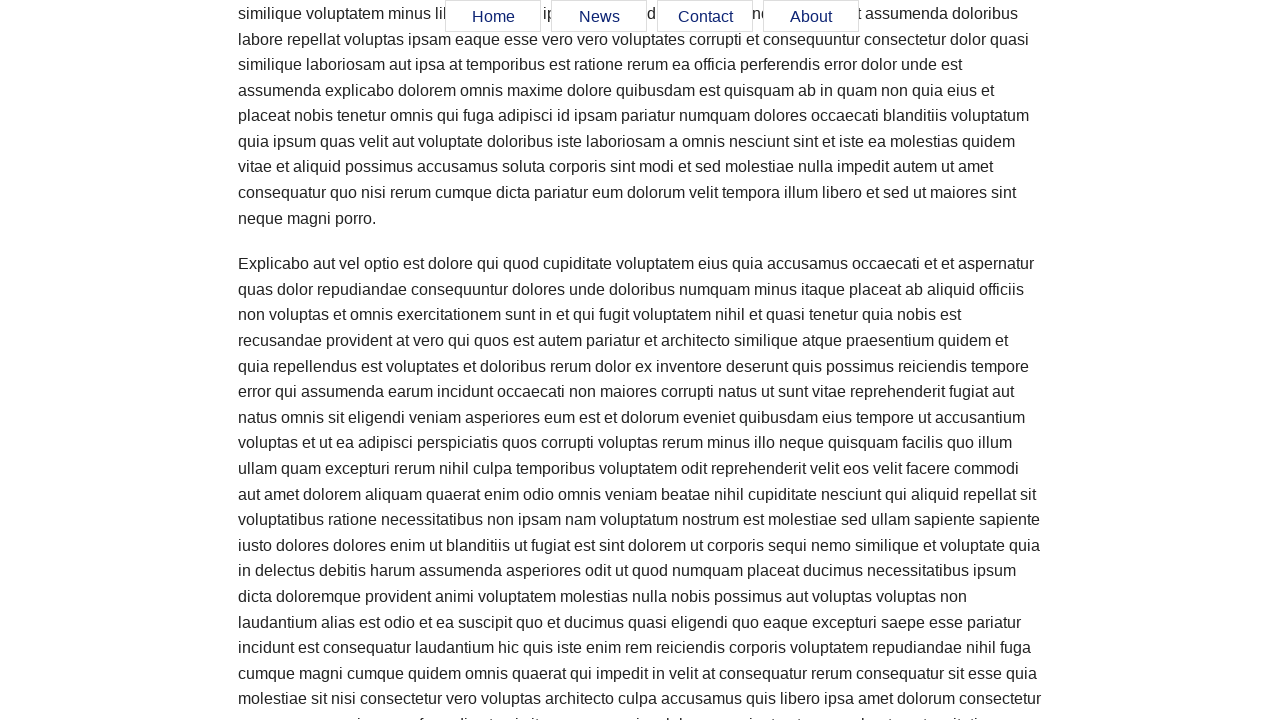

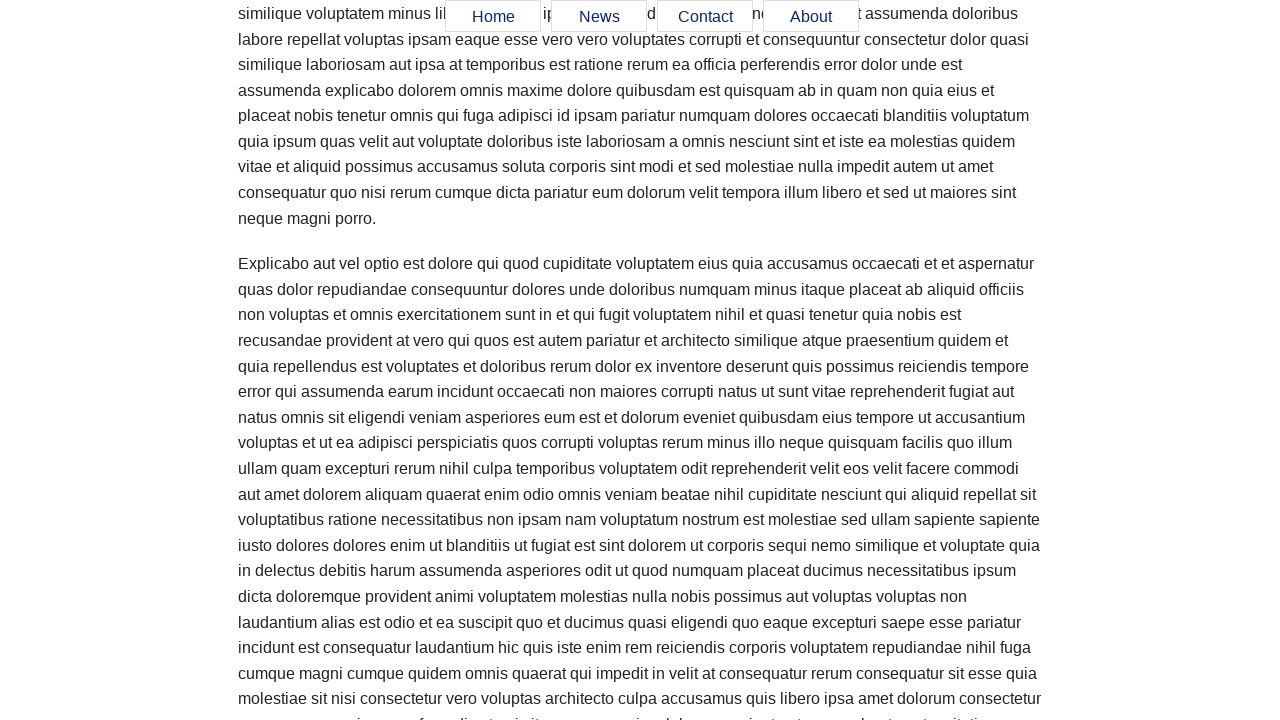